Tests checkbox functionality by selecting/deselecting checkboxes and verifying all checkboxes are selected at the end

Starting URL: https://practice.expandtesting.com/checkboxes

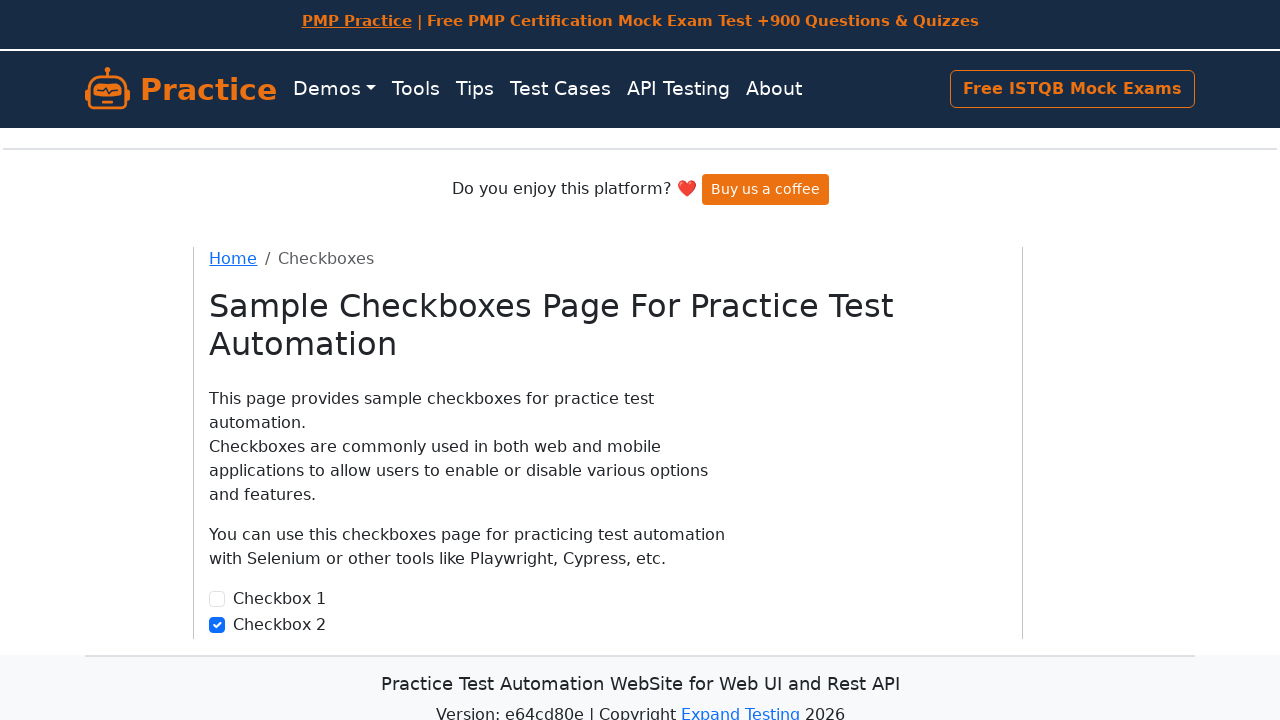

Clicked first checkbox to select it at (217, 599) on (//*[@class='form-check-input'])[1]
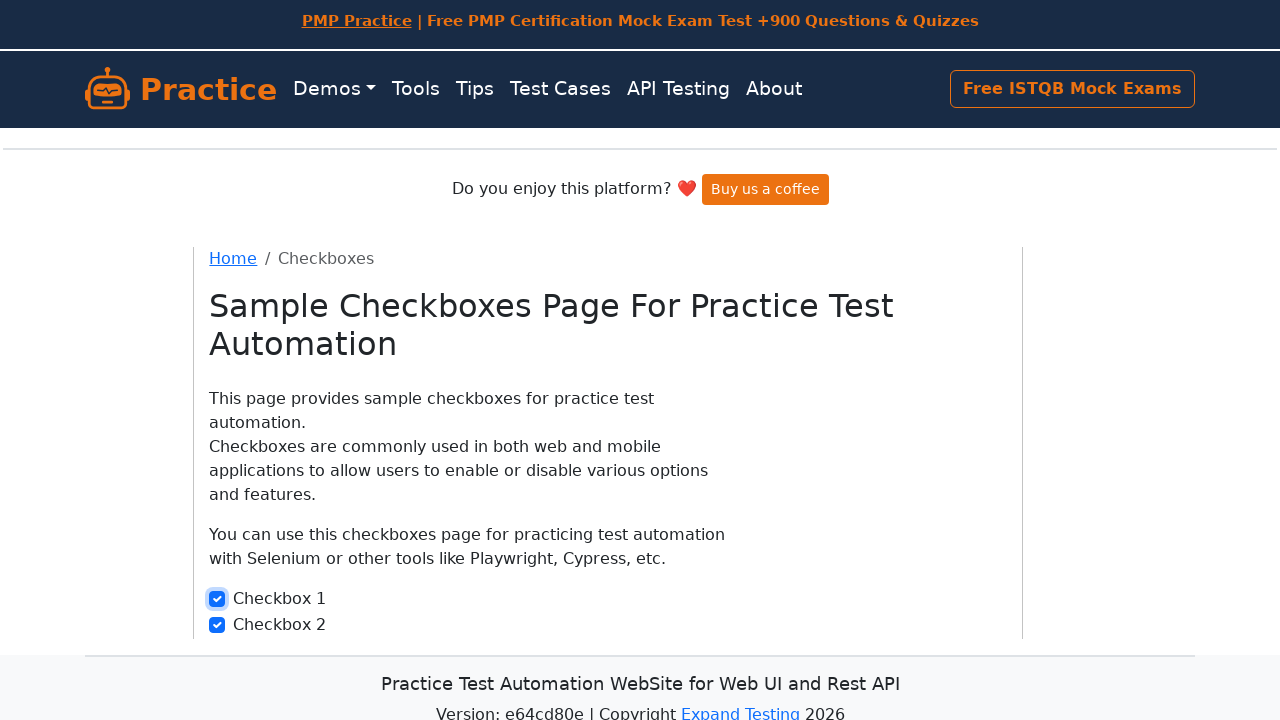

Clicked second checkbox to deselect it at (217, 625) on #checkbox2
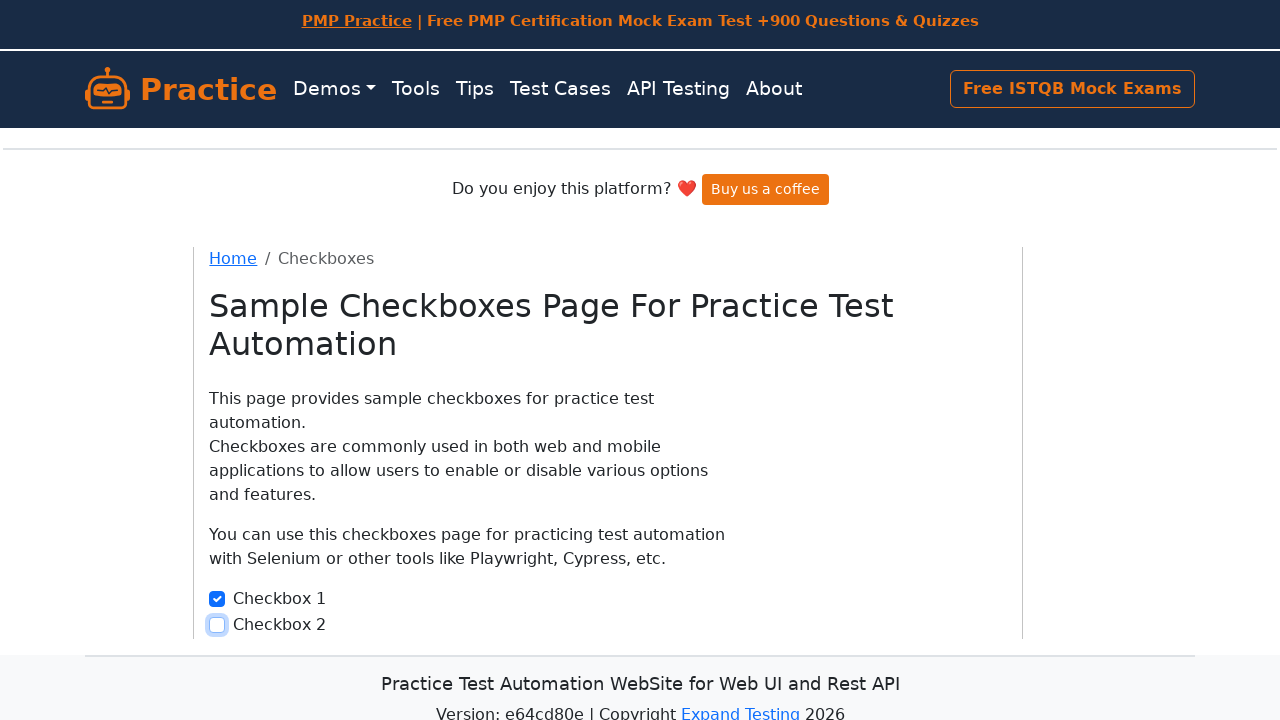

Found 2 total checkboxes on the page
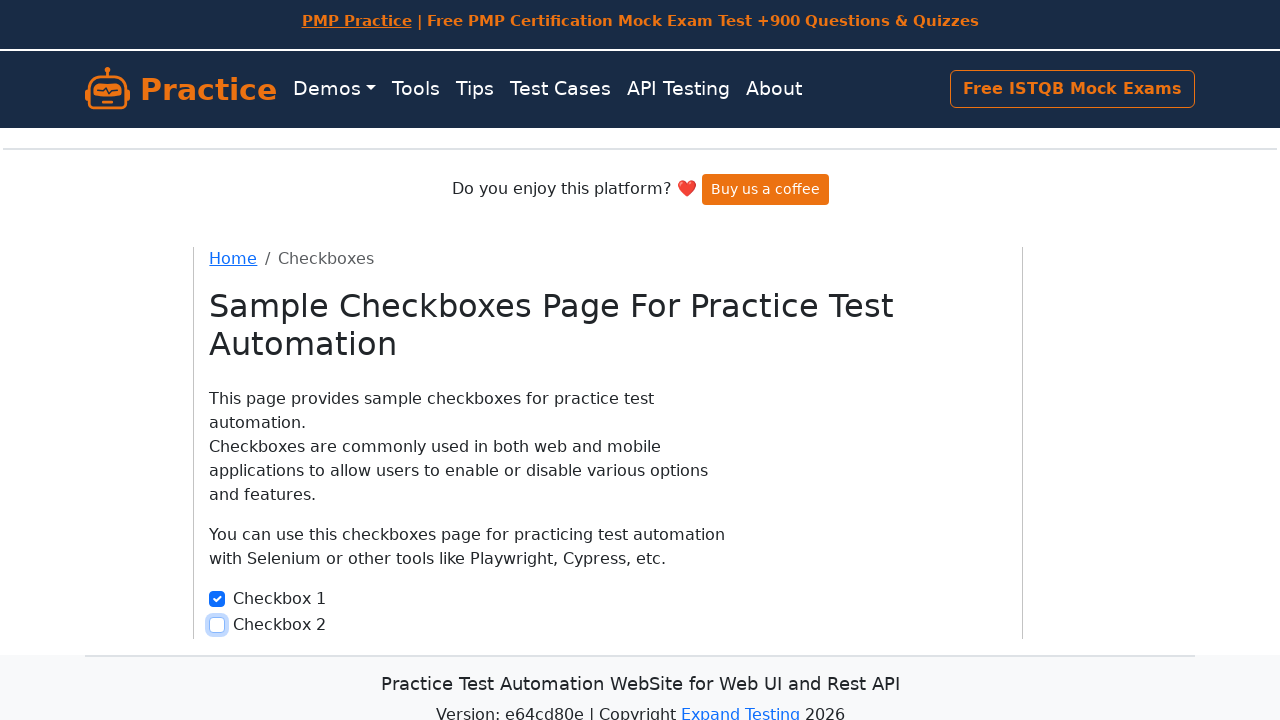

Clicked checkbox 1 to select it at (217, 625) on input[type='checkbox'] >> nth=1
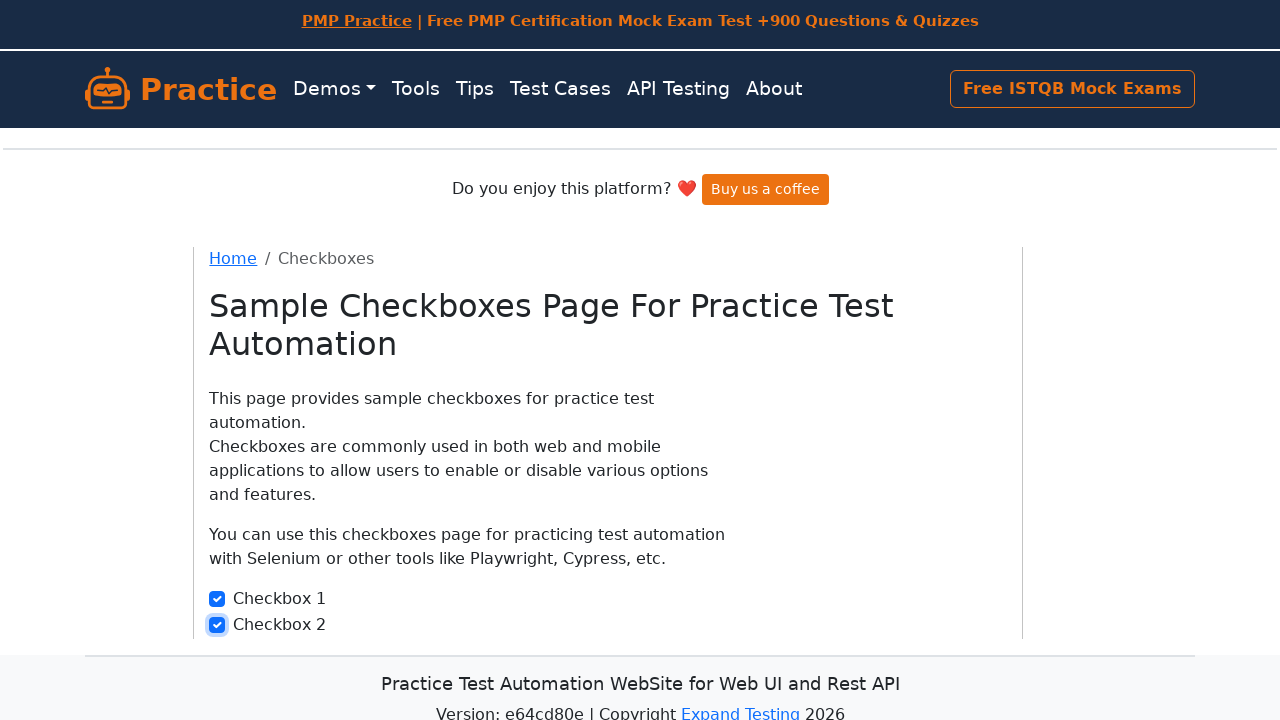

Verified checkbox 0 is selected
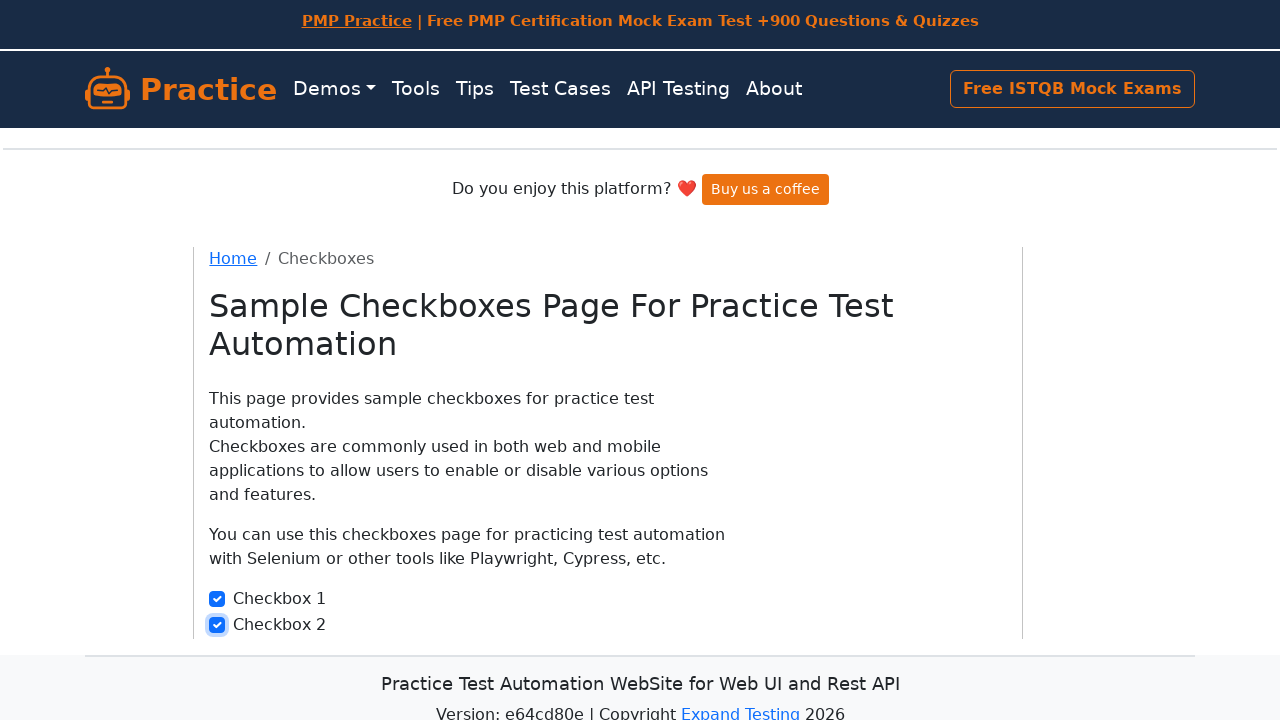

Verified checkbox 1 is selected
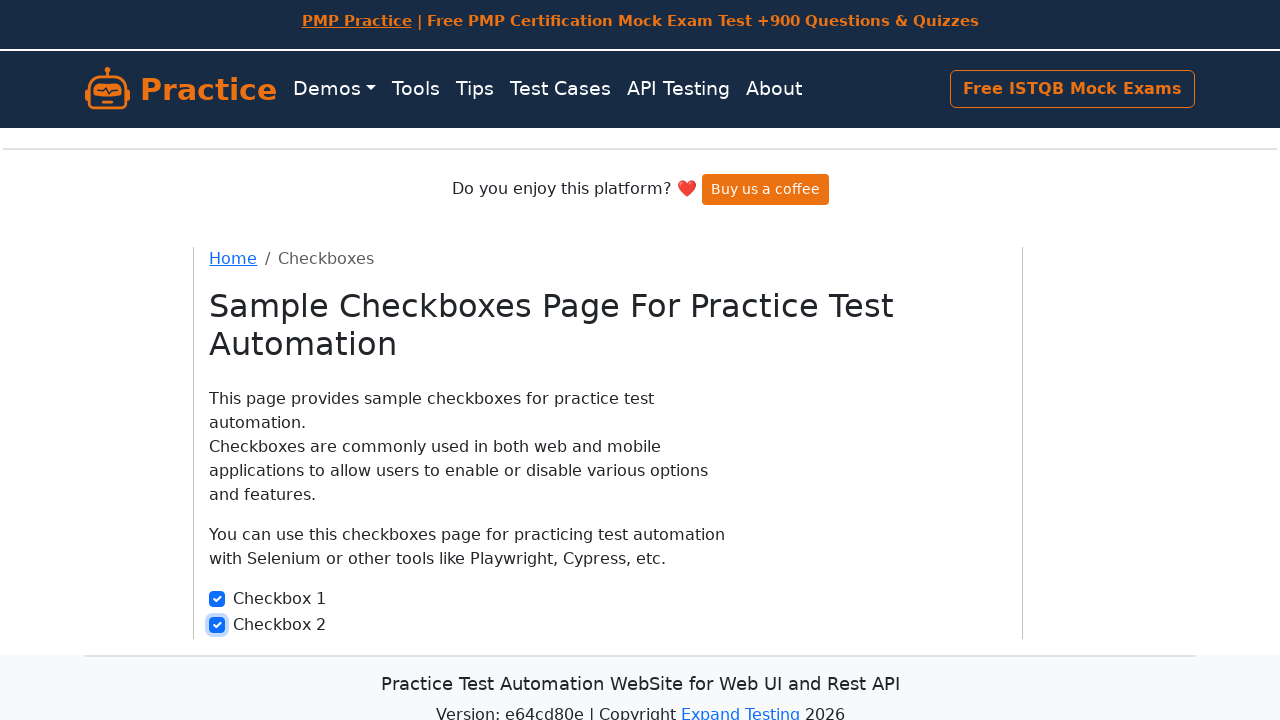

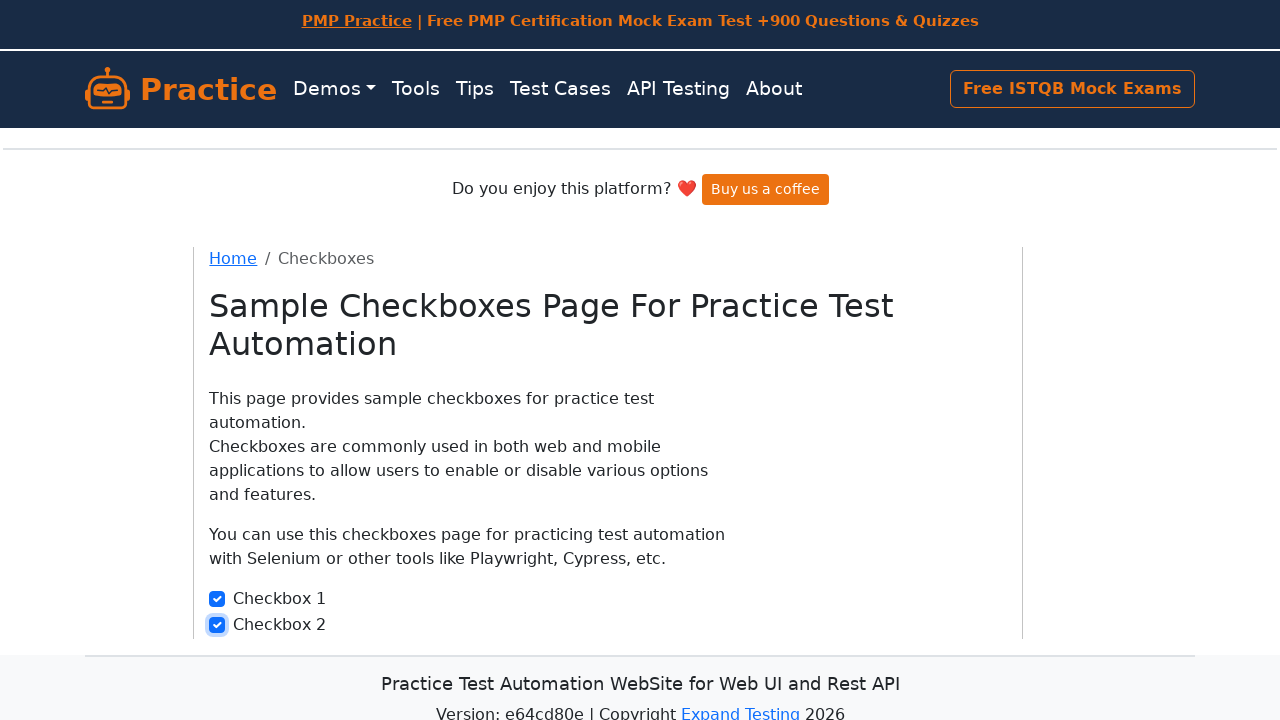